Navigates to the Downloads section, clicks "All releases", retrieves the release date for the latest Python version, and compares it with the corresponding release date.

Starting URL: https://www.python.org/

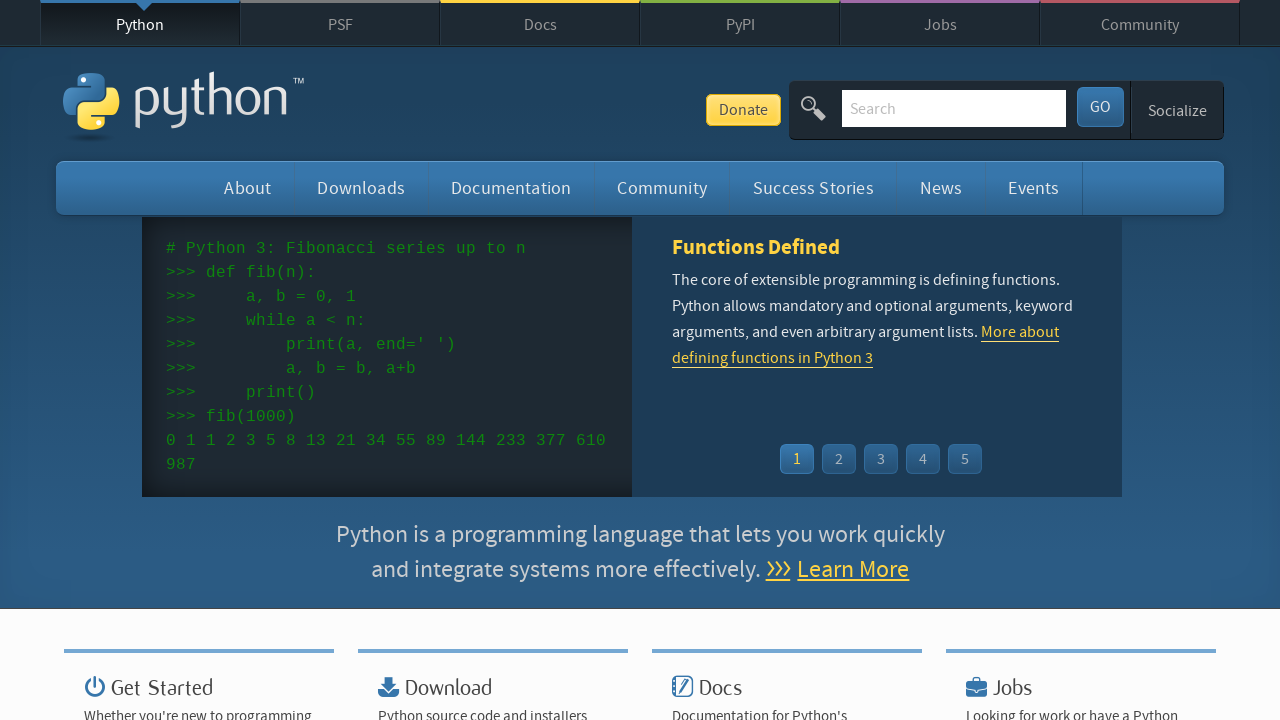

Hovered over downloads dropdown menu at (361, 188) on li#downloads
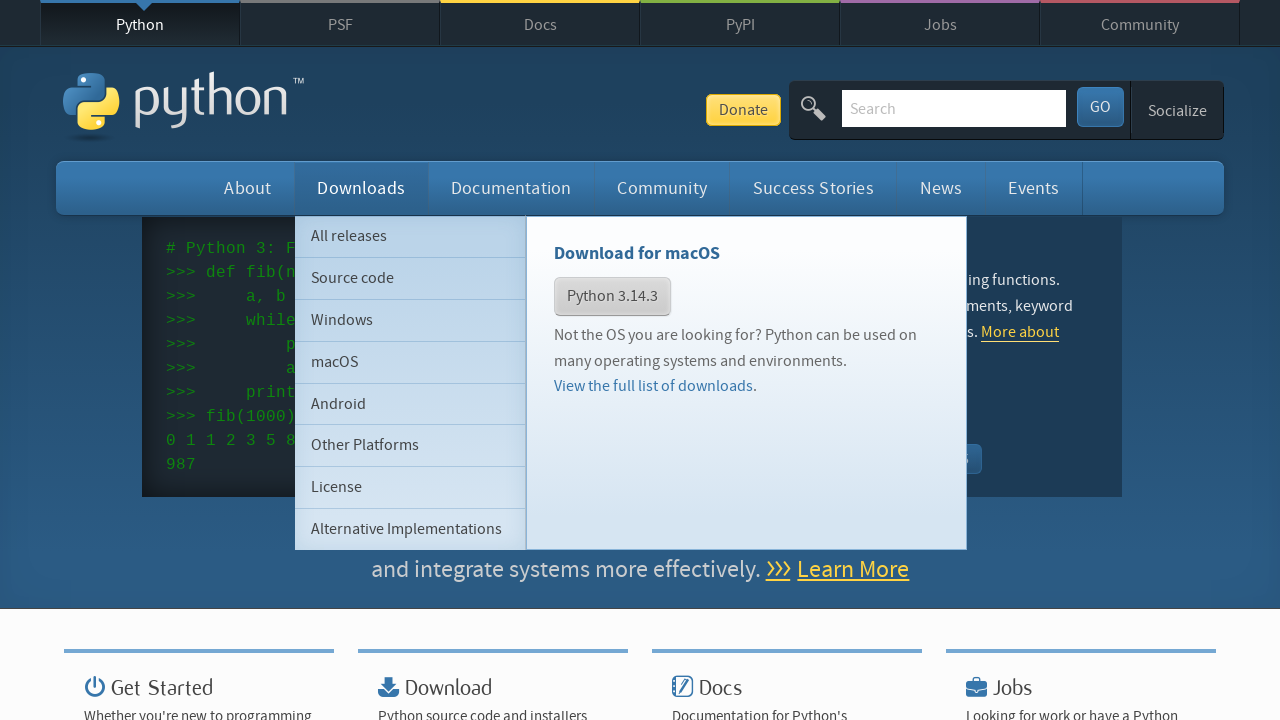

Clicked 'All releases' link in dropdown submenu at (410, 236) on ul.subnav.menu li.tier-2.element-1 a:text('All releases')
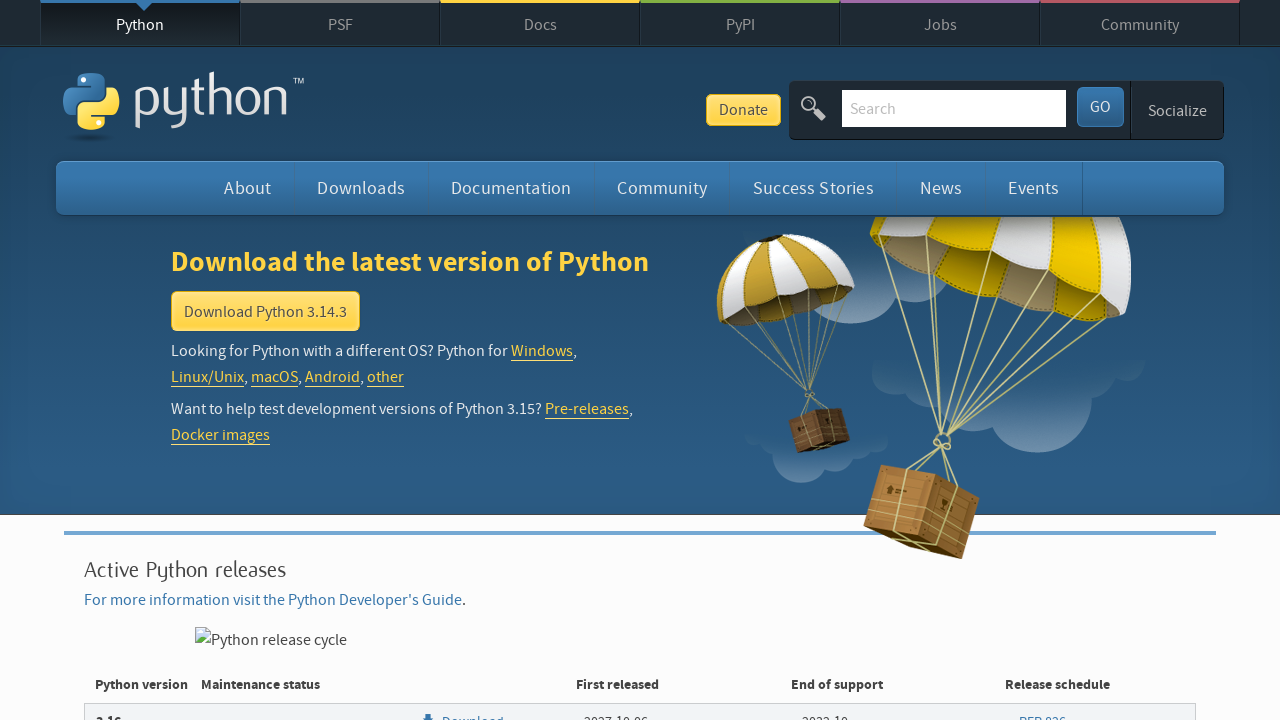

Releases table loaded
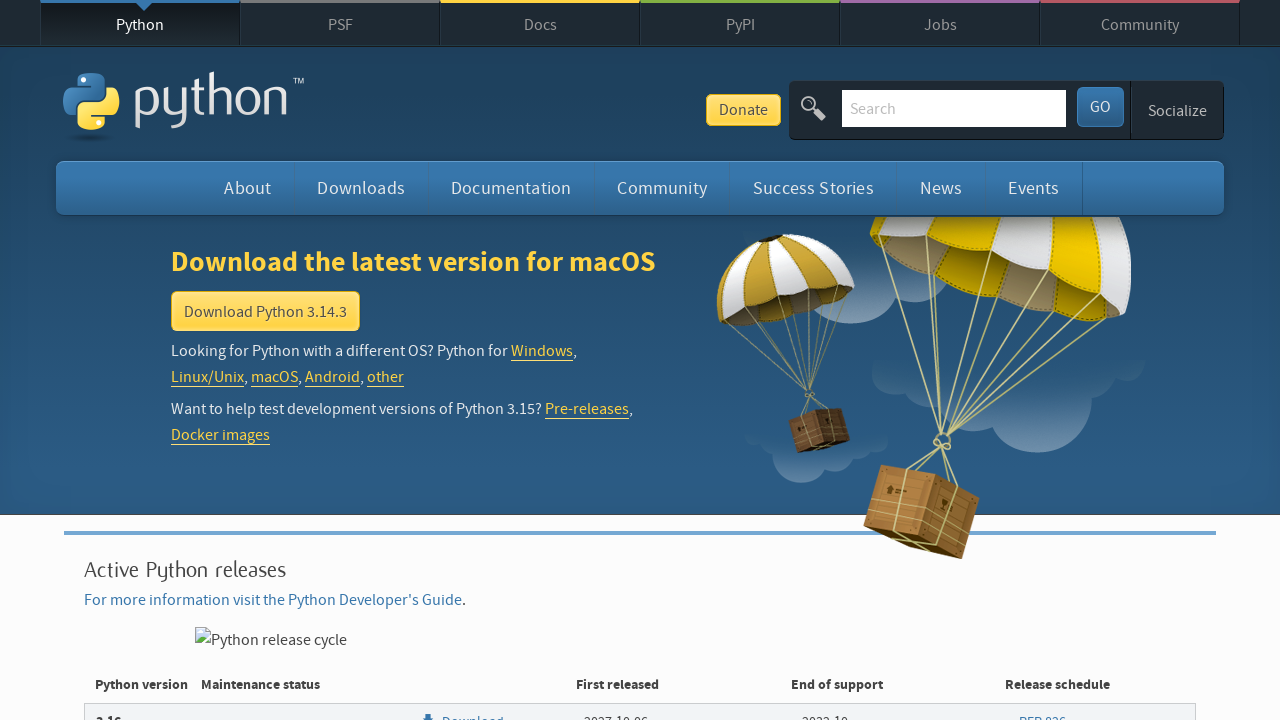

Release start date element loaded
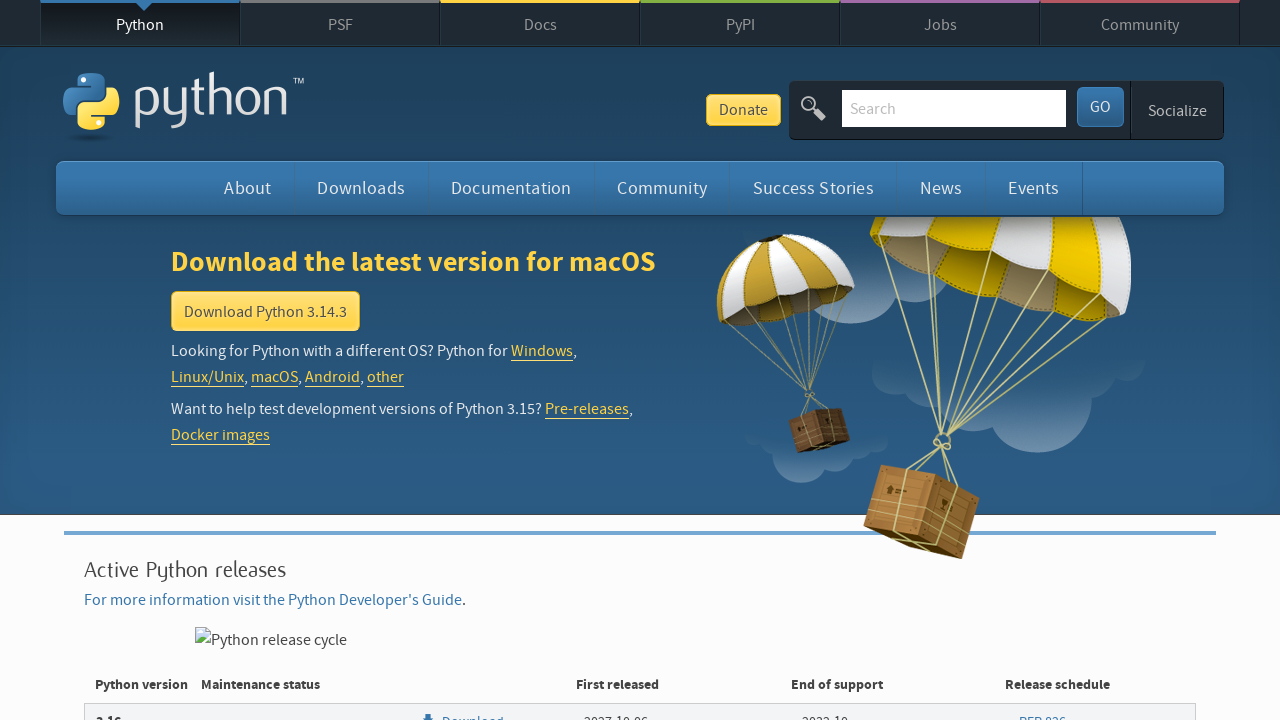

Release version element loaded
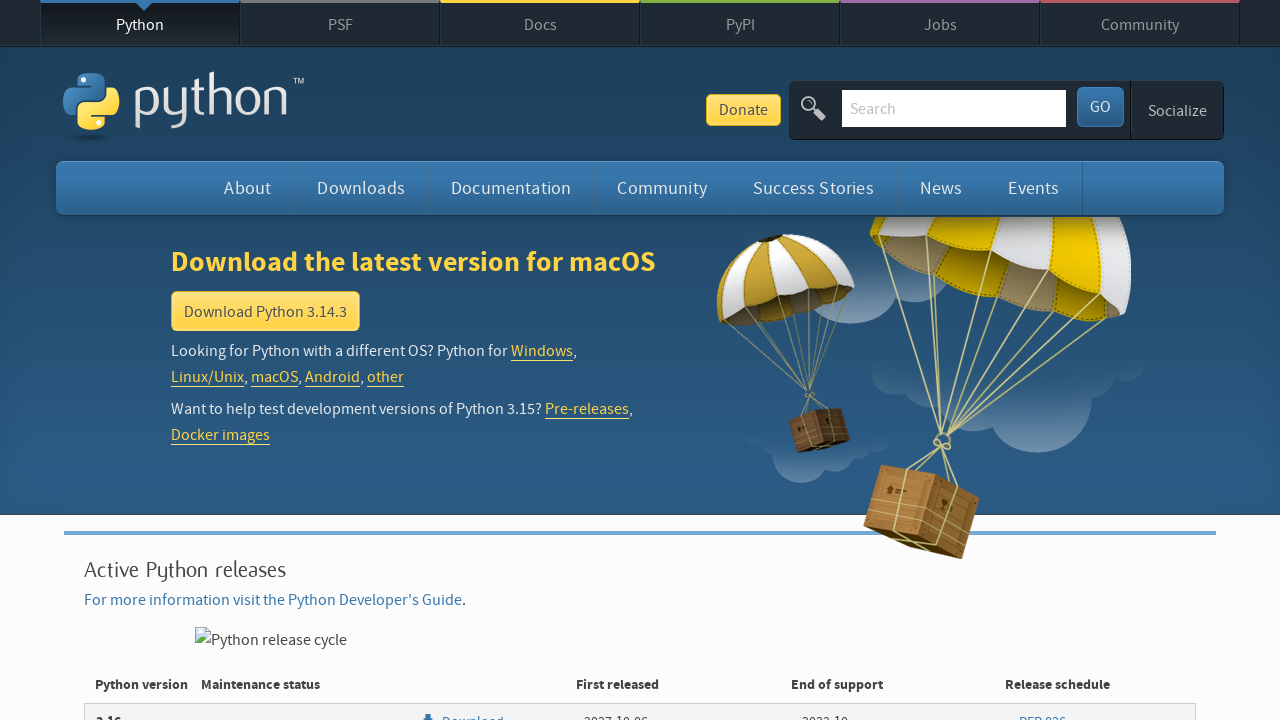

Release date element loaded
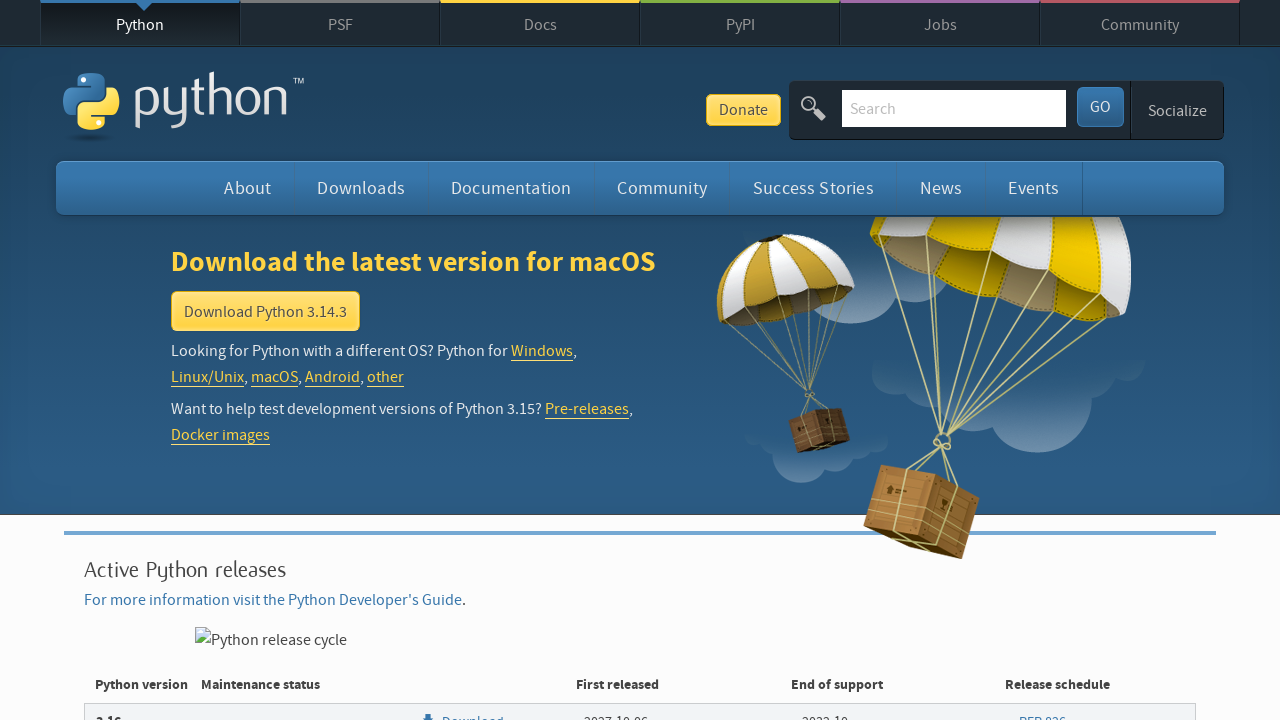

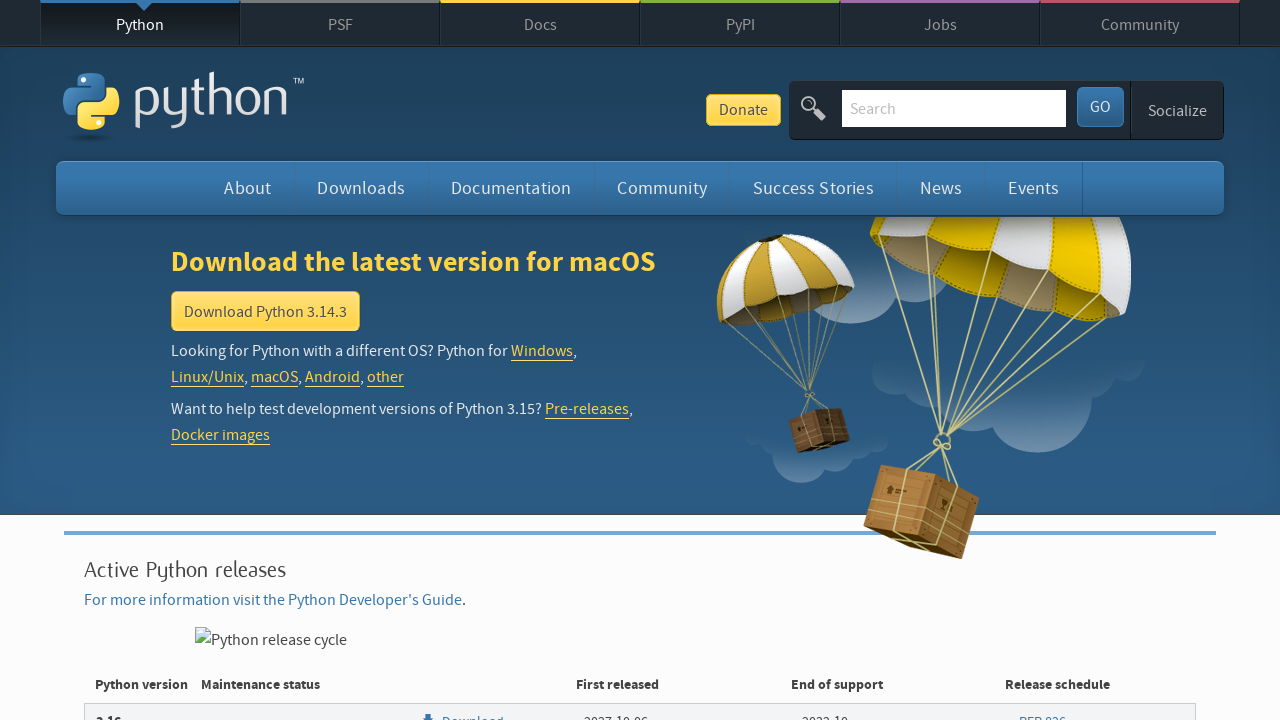